Tests double-click functionality by navigating to Basic Elements page, scrolling to a button element, performing a double-click action, and verifying the alert message that appears.

Starting URL: http://automationbykrishna.com/index.html

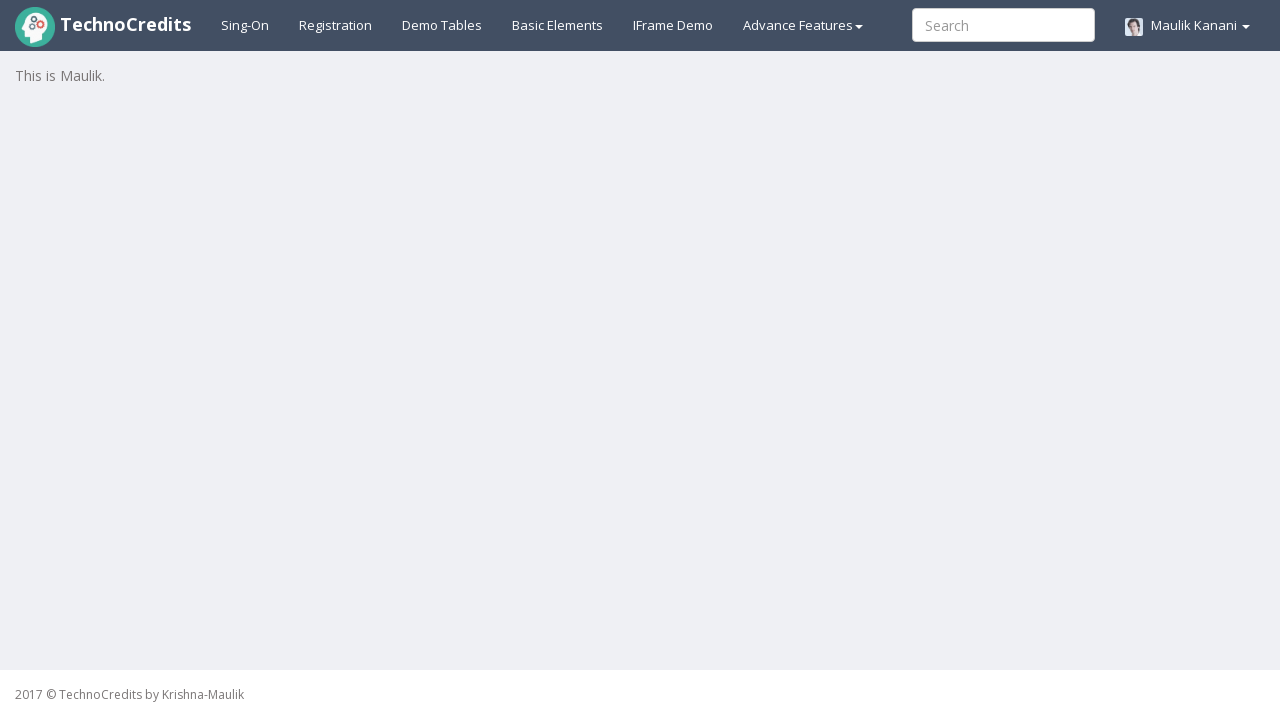

Clicked 'Basic Elements' link to navigate to Basic Elements page at (558, 25) on text=Basic Elements
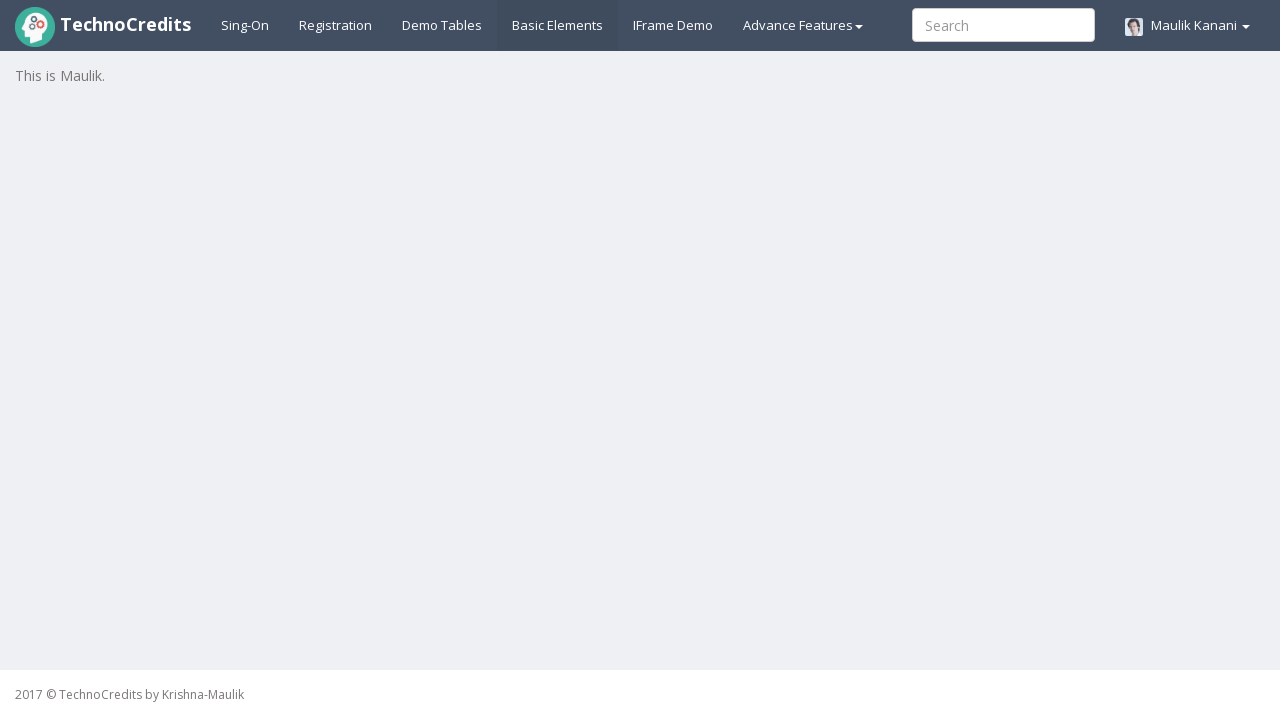

Waited 3 seconds for Basic Elements page to load
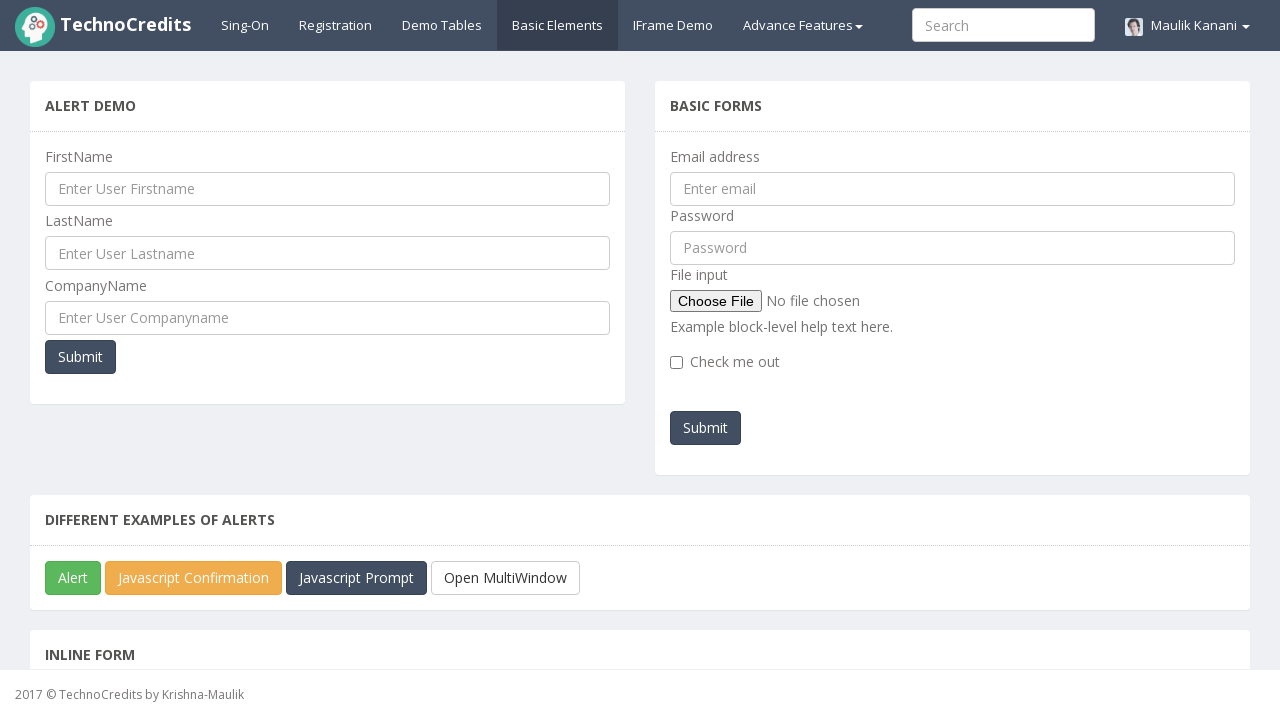

Located double-click button element
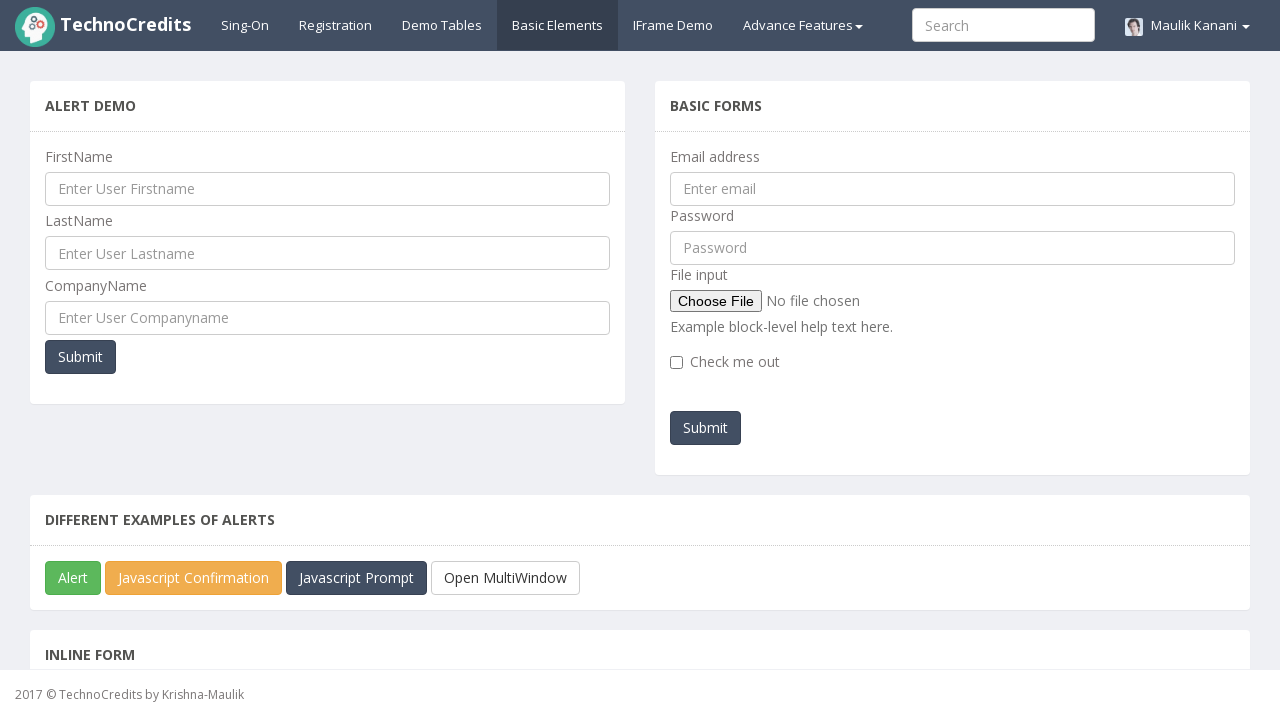

Scrolled double-click button element into view
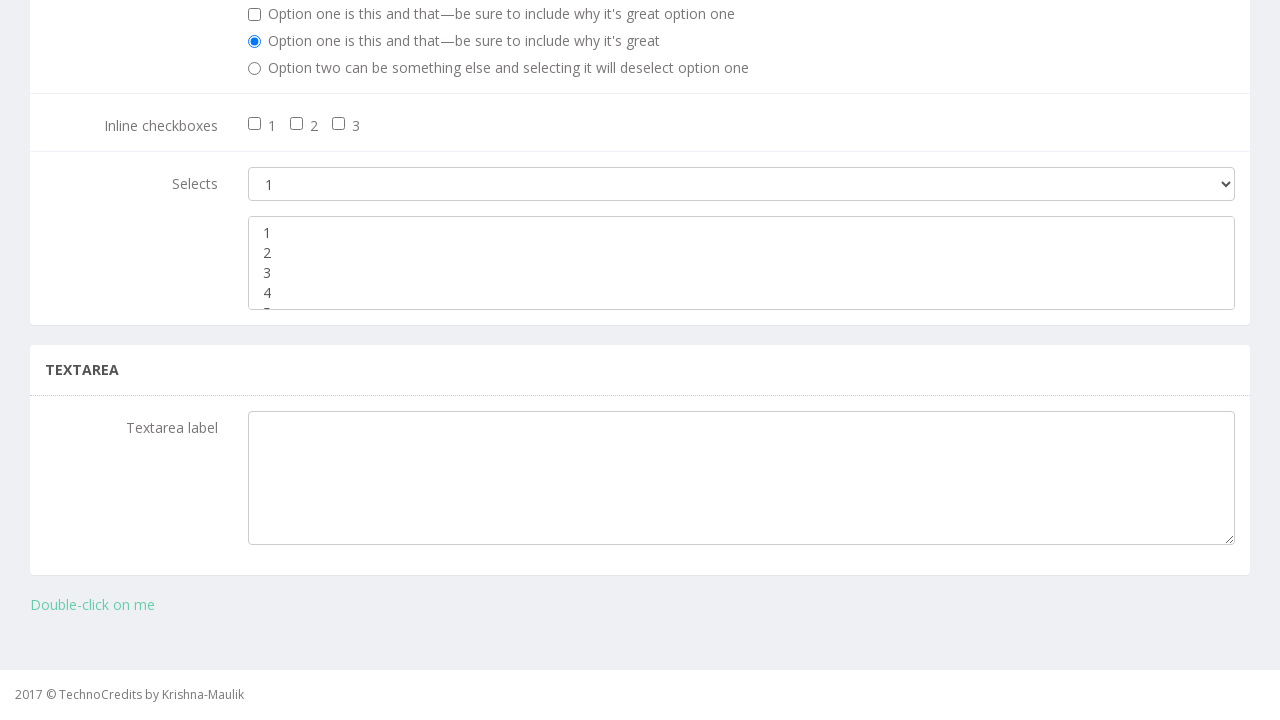

Performed double-click action on button element at (92, 605) on xpath=//*[@class='col-lg-12']/div/a
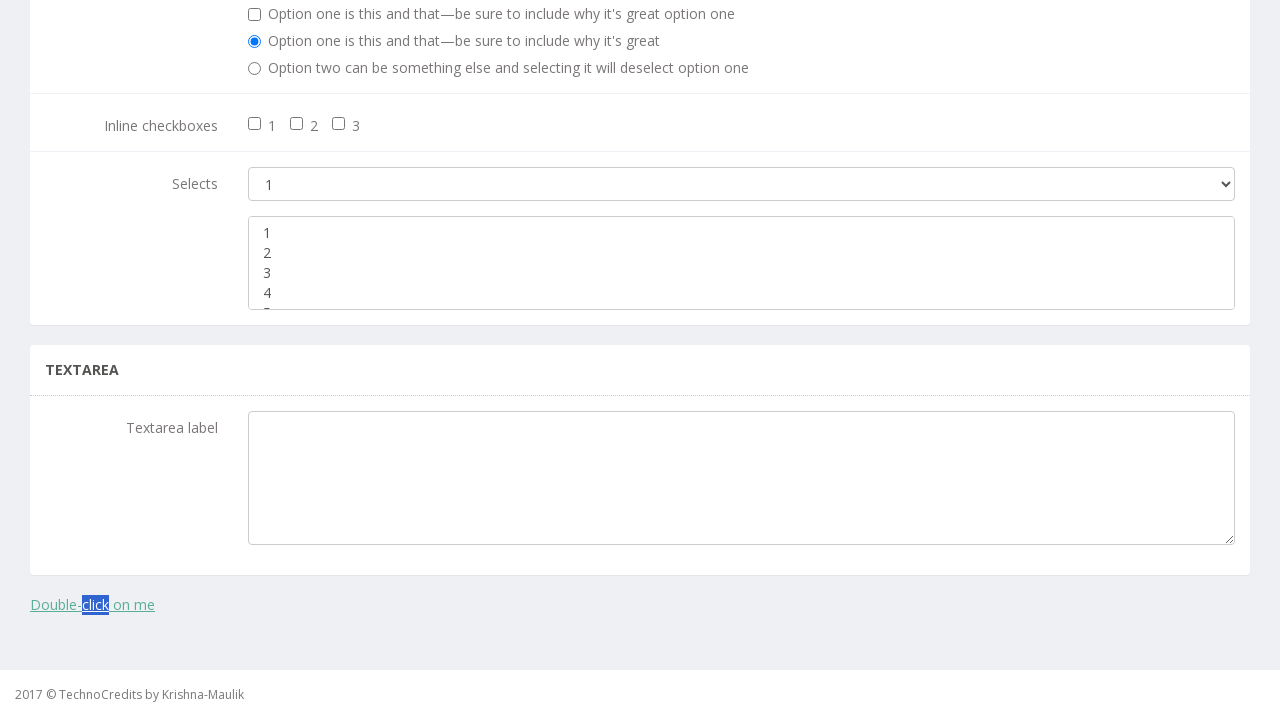

Set up alert dialog handler to accept alerts
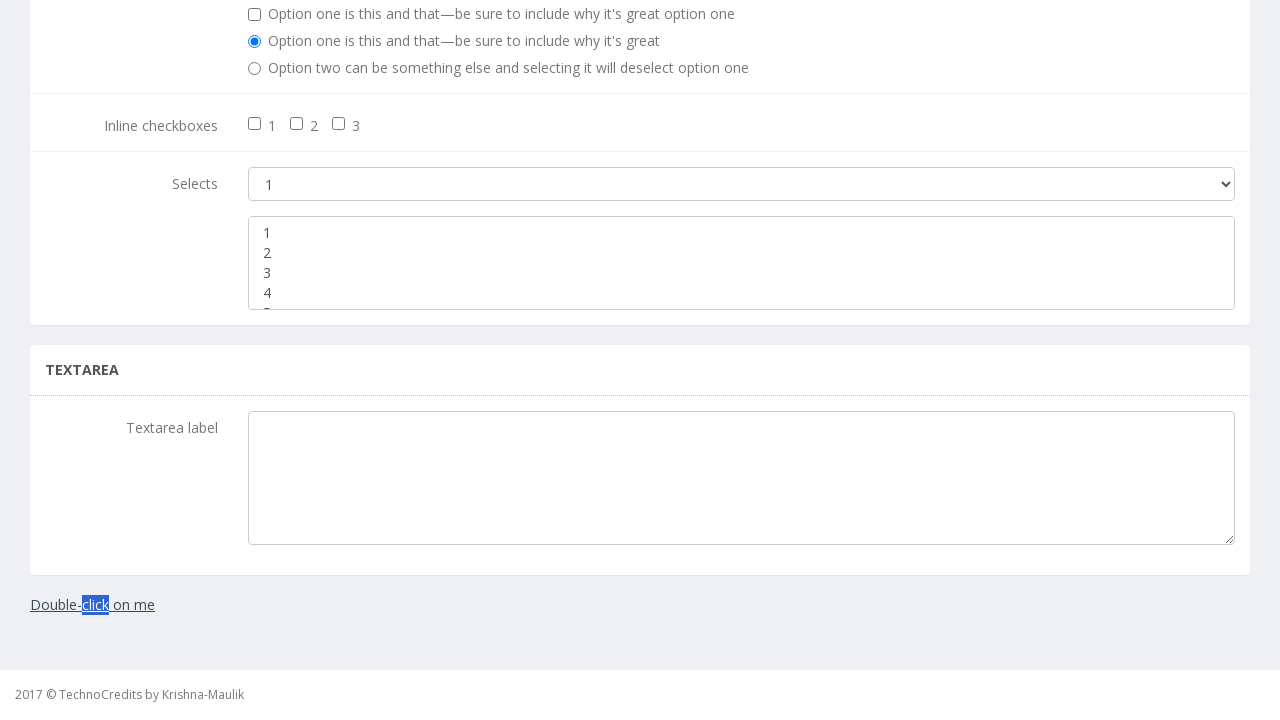

Waited 1 second for alert dialog to be processed
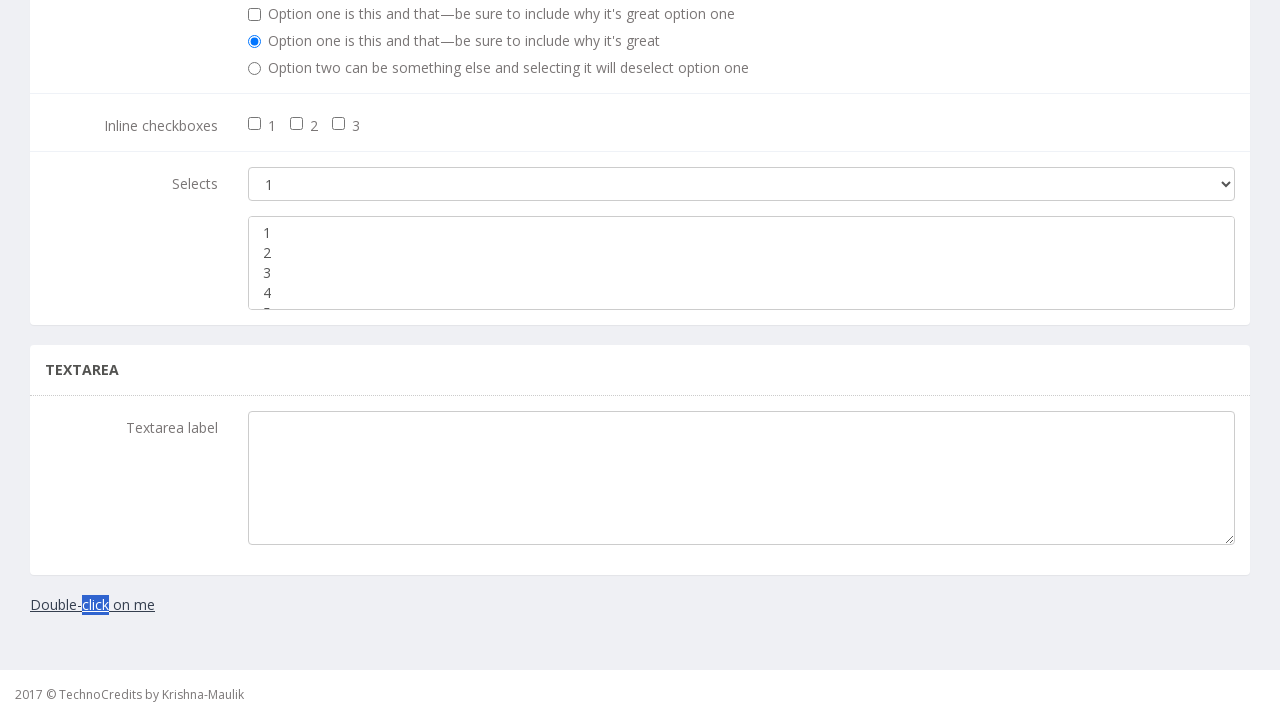

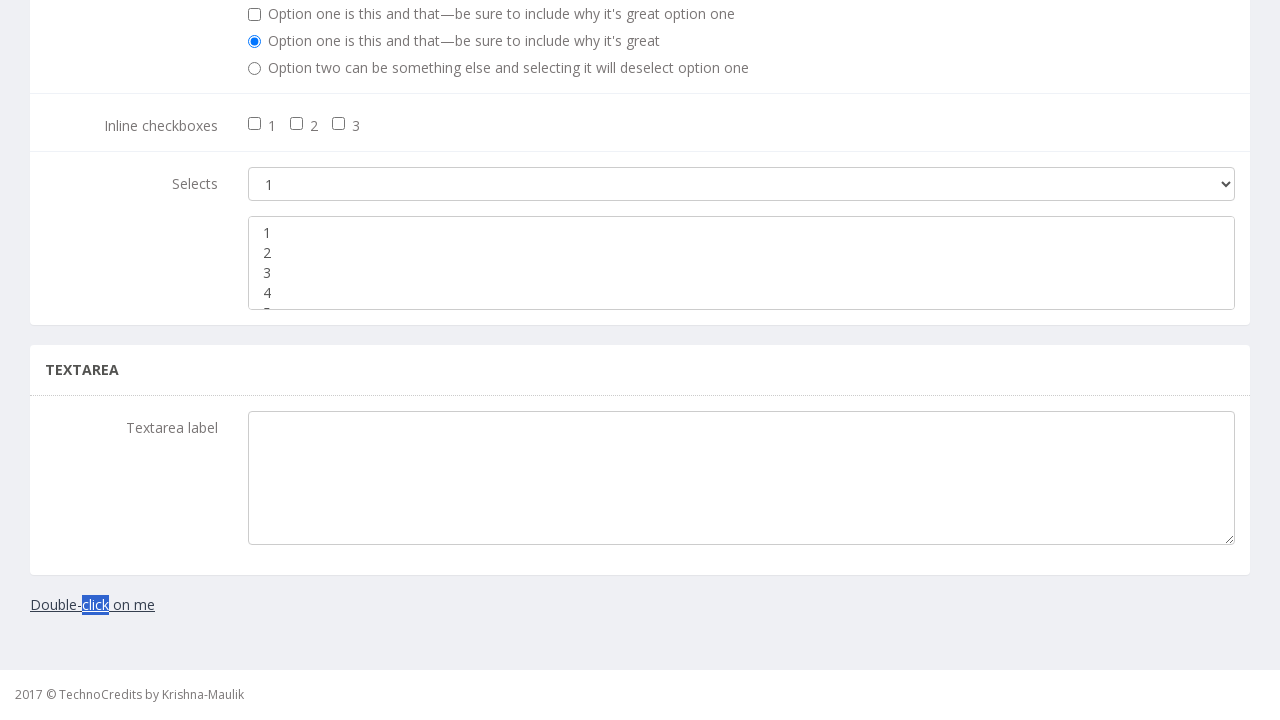